Tests a JavaScript prompt box by clicking a button that triggers a prompt, entering text, and accepting it

Starting URL: https://demoqa.com/alerts

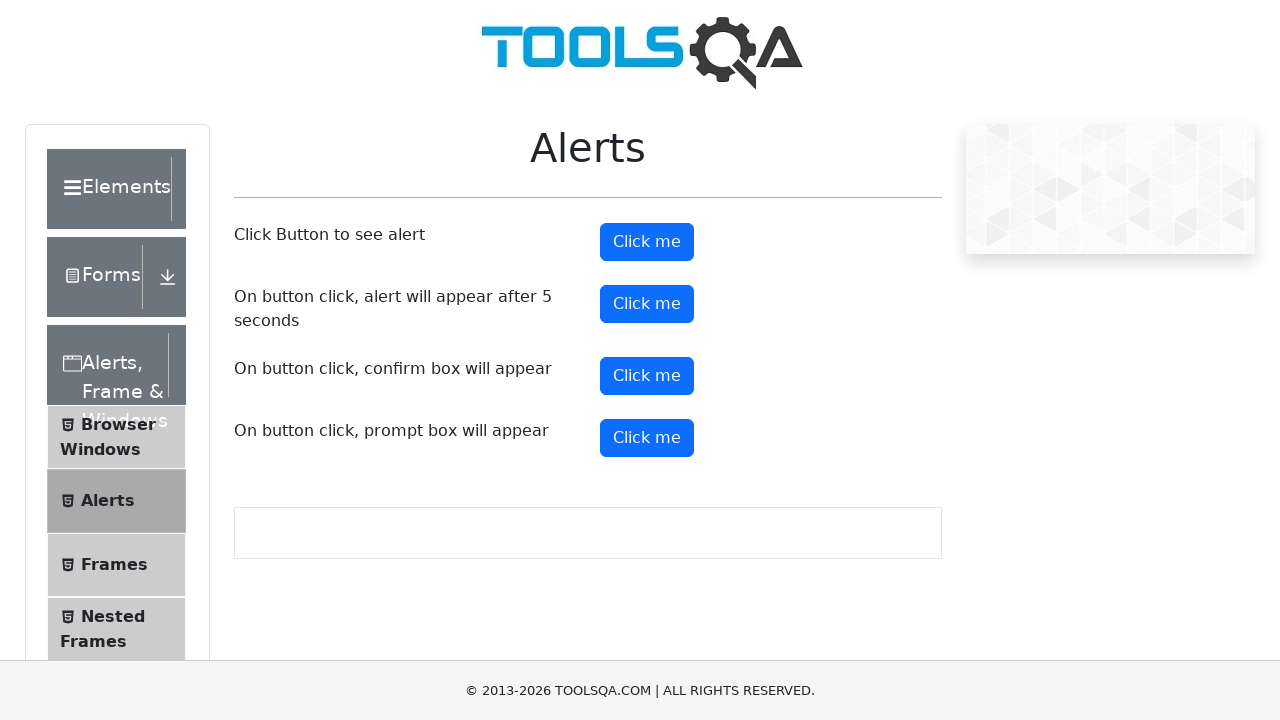

Set up dialog handler to accept prompt with text 'Raj'
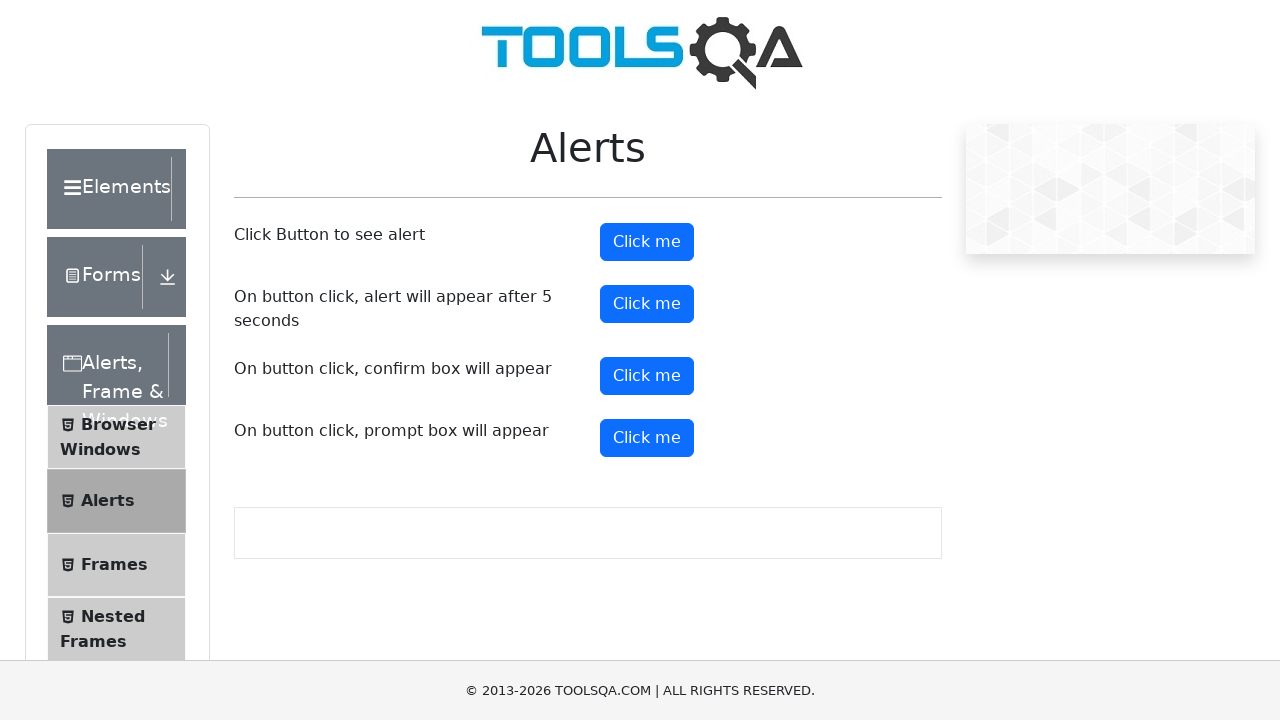

Clicked the fourth 'Click me' button to trigger prompt box at (647, 438) on xpath=(//*[text()='Click me'])[4]
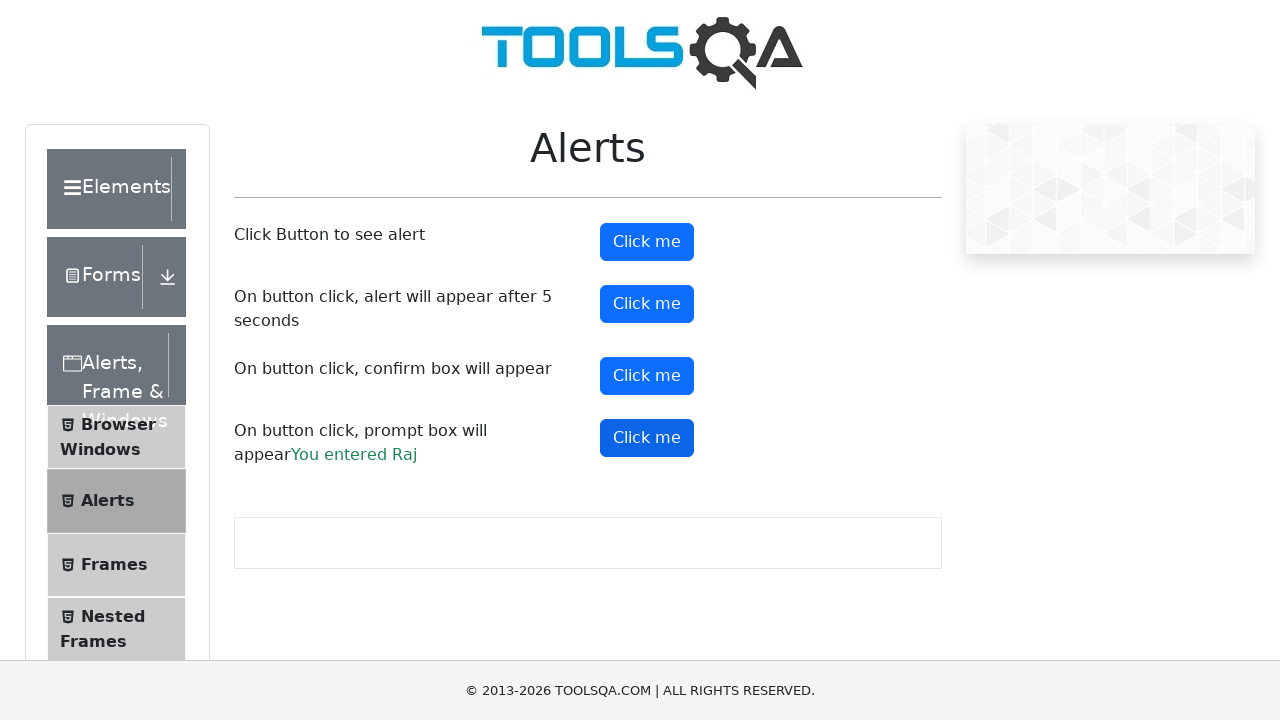

Waited for dialog interaction to complete
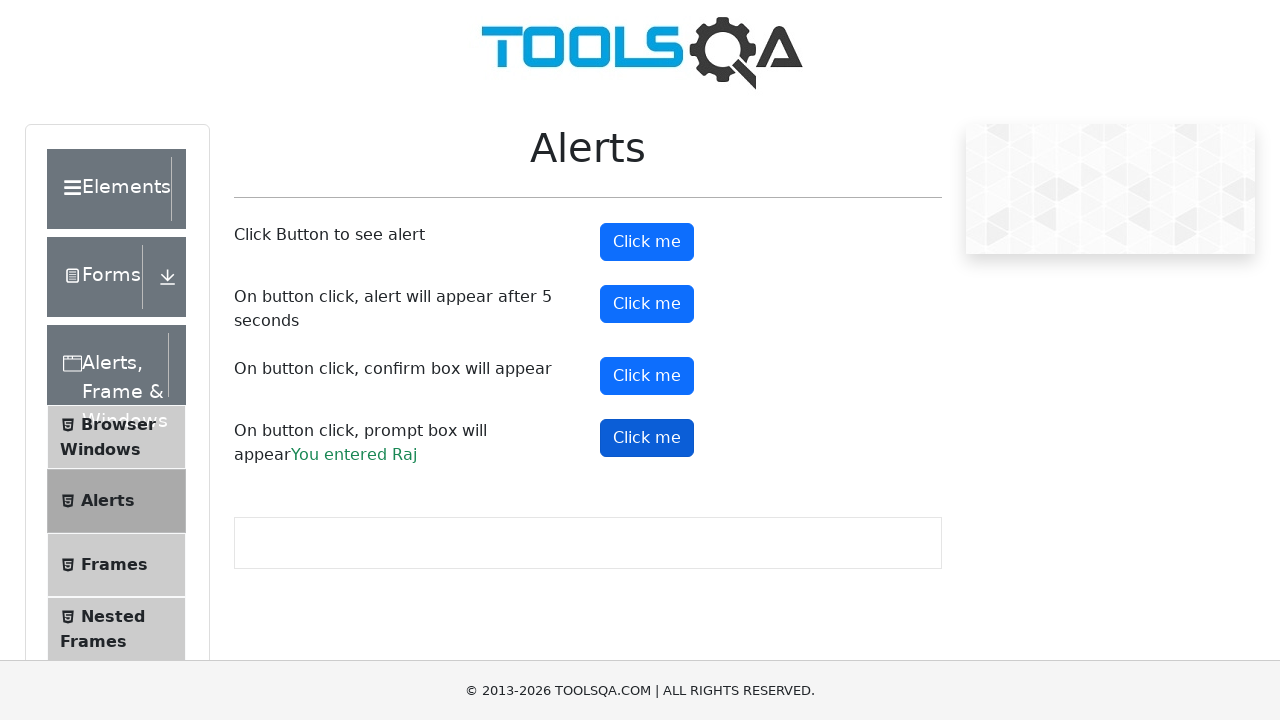

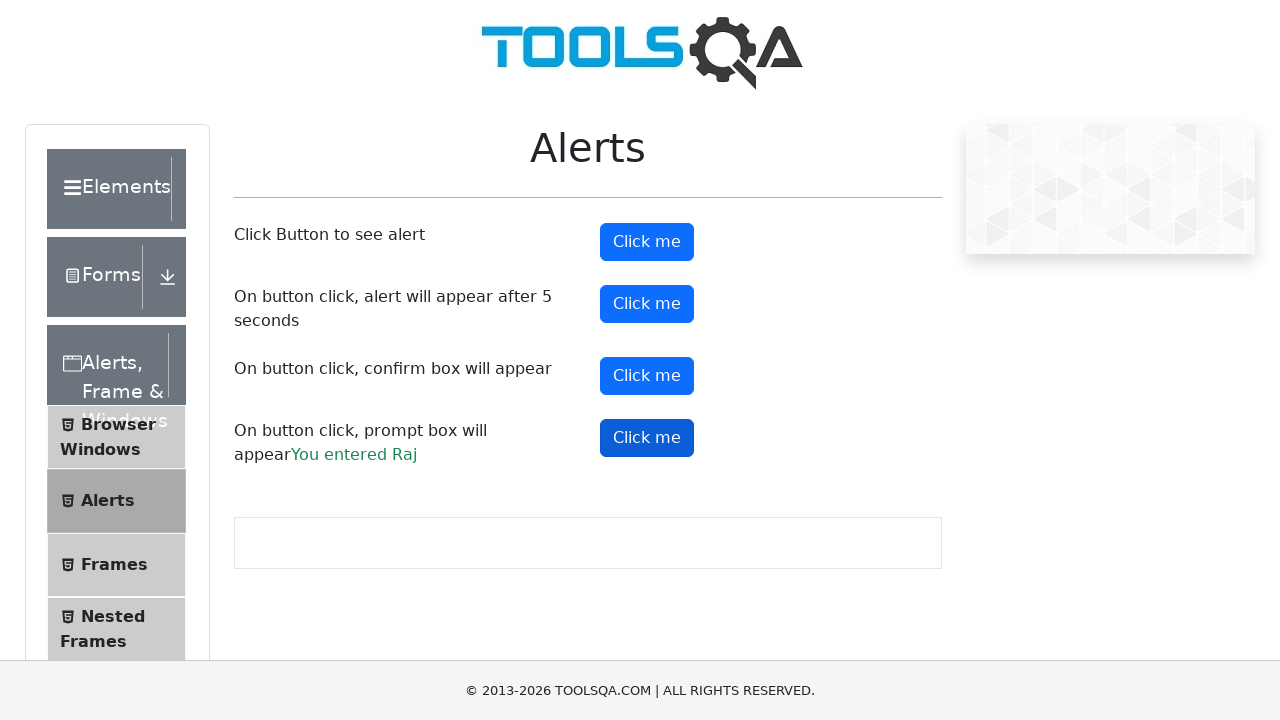